Tests the search/filter functionality on an offers page by entering "Rice" in the search field and verifying that the filtered results only show items containing "Rice".

Starting URL: https://rahulshettyacademy.com/seleniumPractise/#/offers

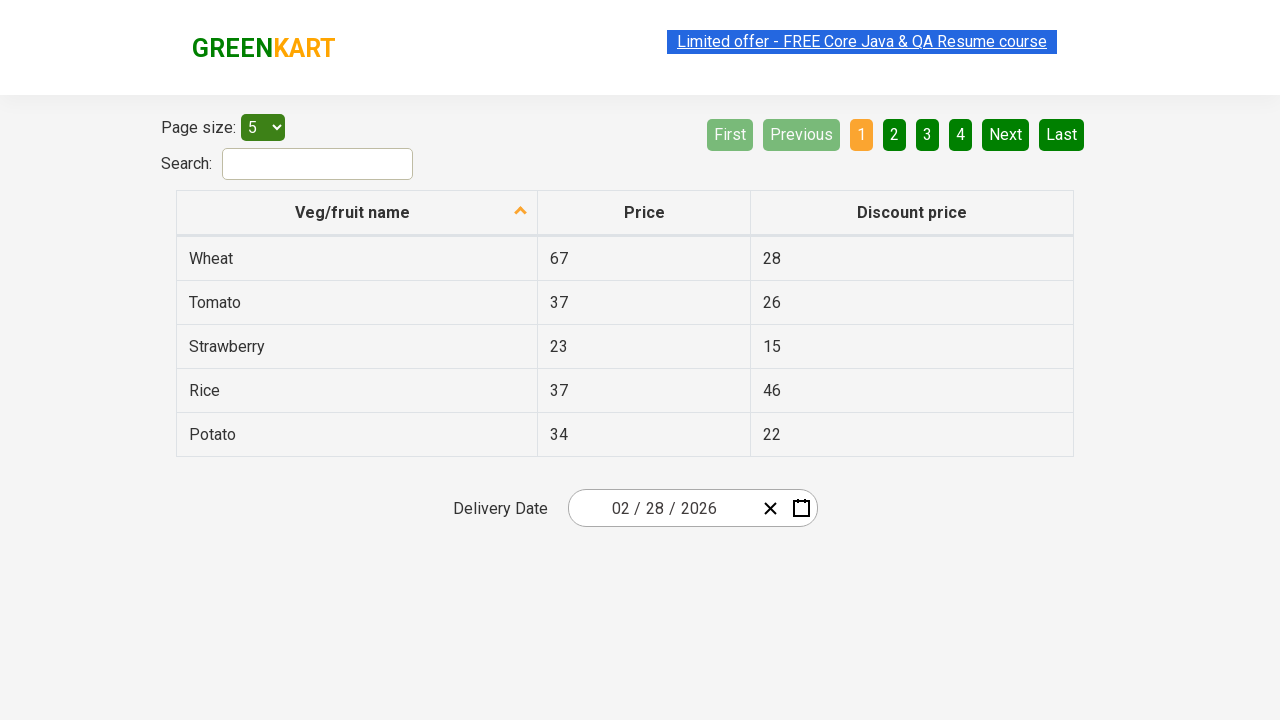

Filled search field with 'Rice' on input#search-field
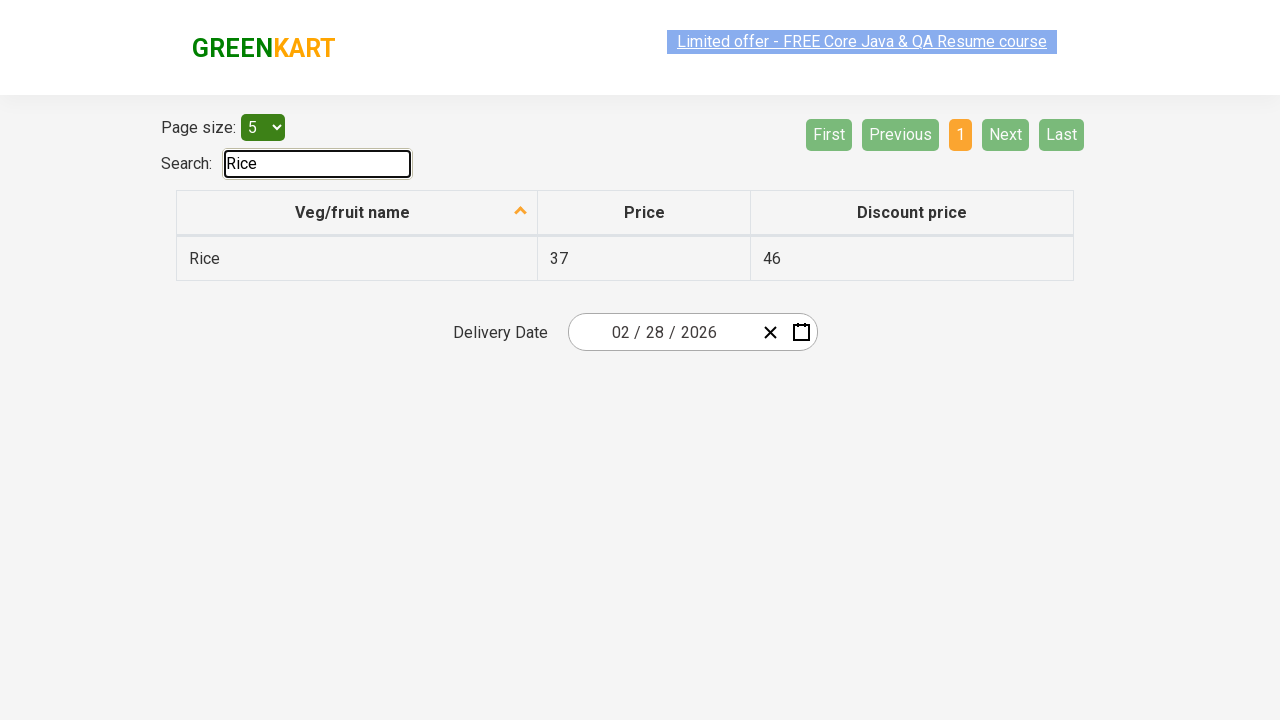

Waited for filtering to apply
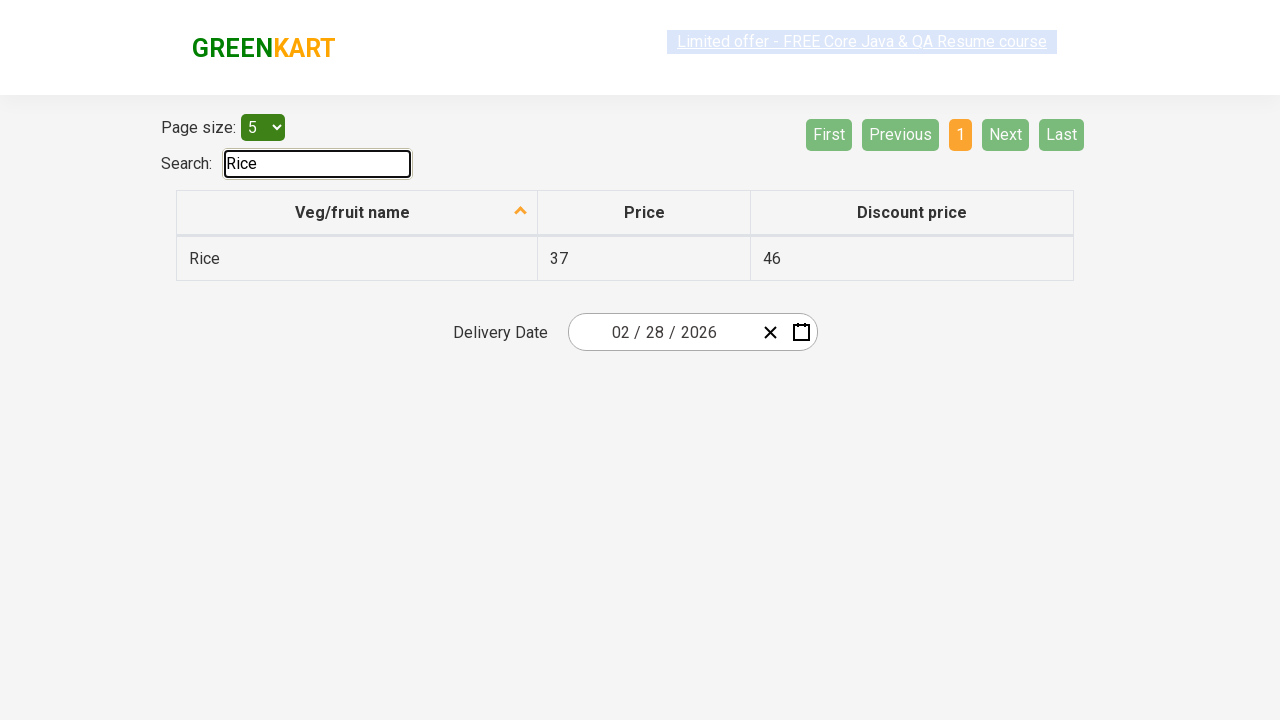

Filtered results table is visible
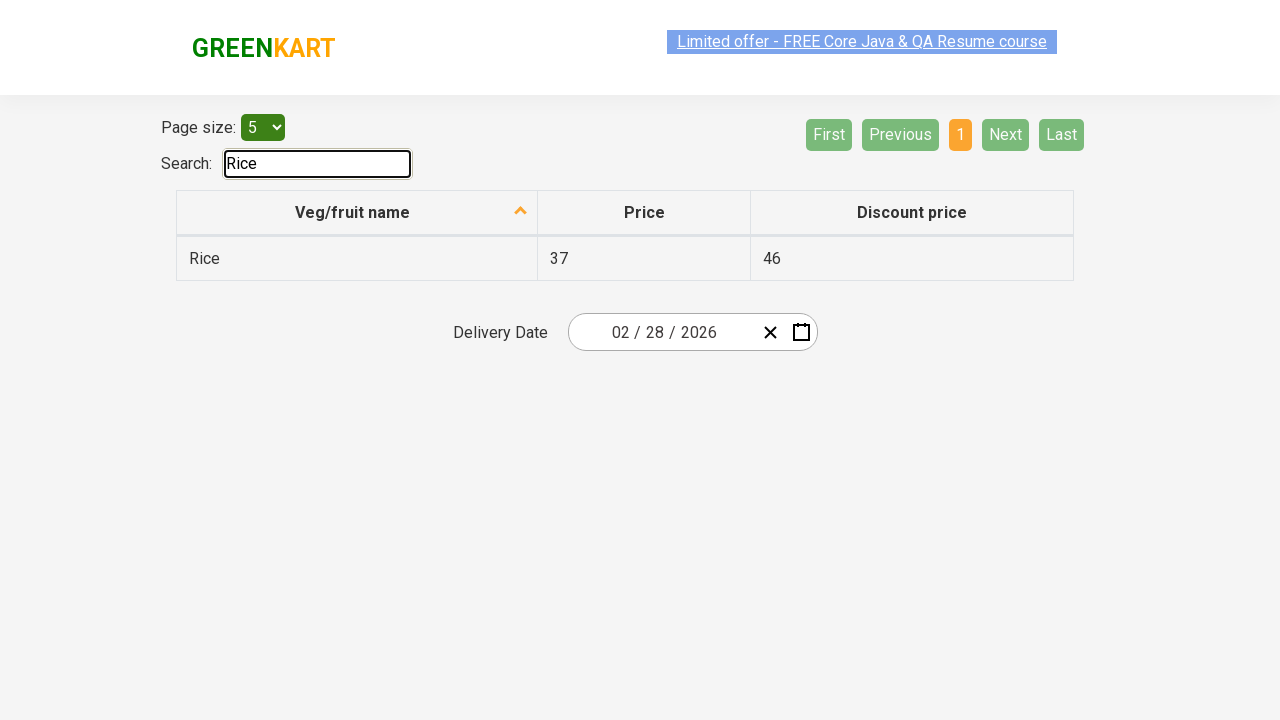

Retrieved 1 filtered veggie results
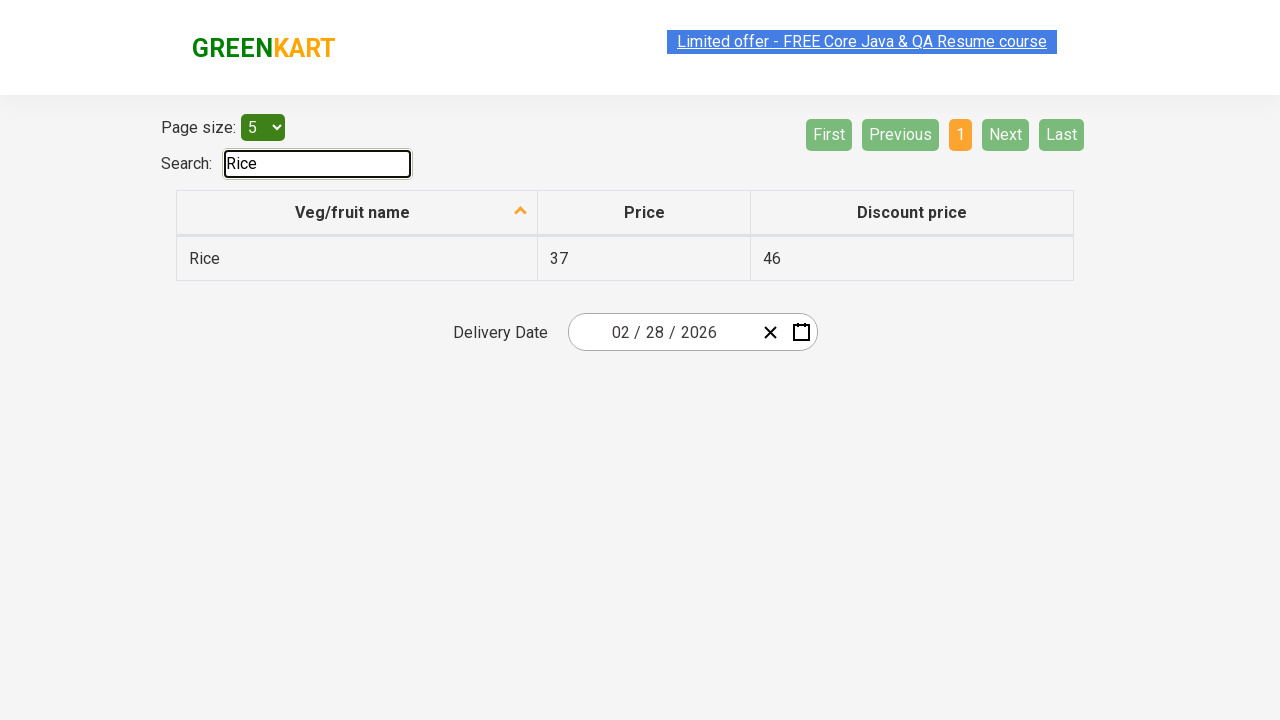

Verified veggie result contains 'Rice': Rice
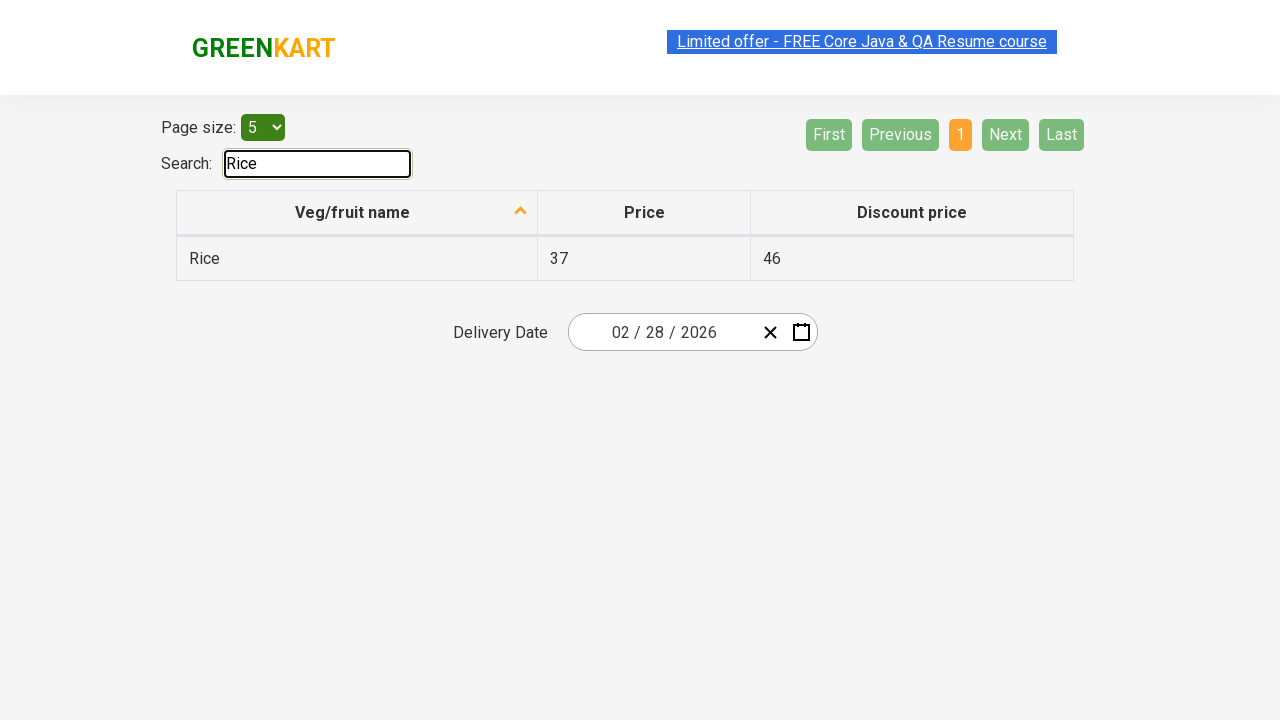

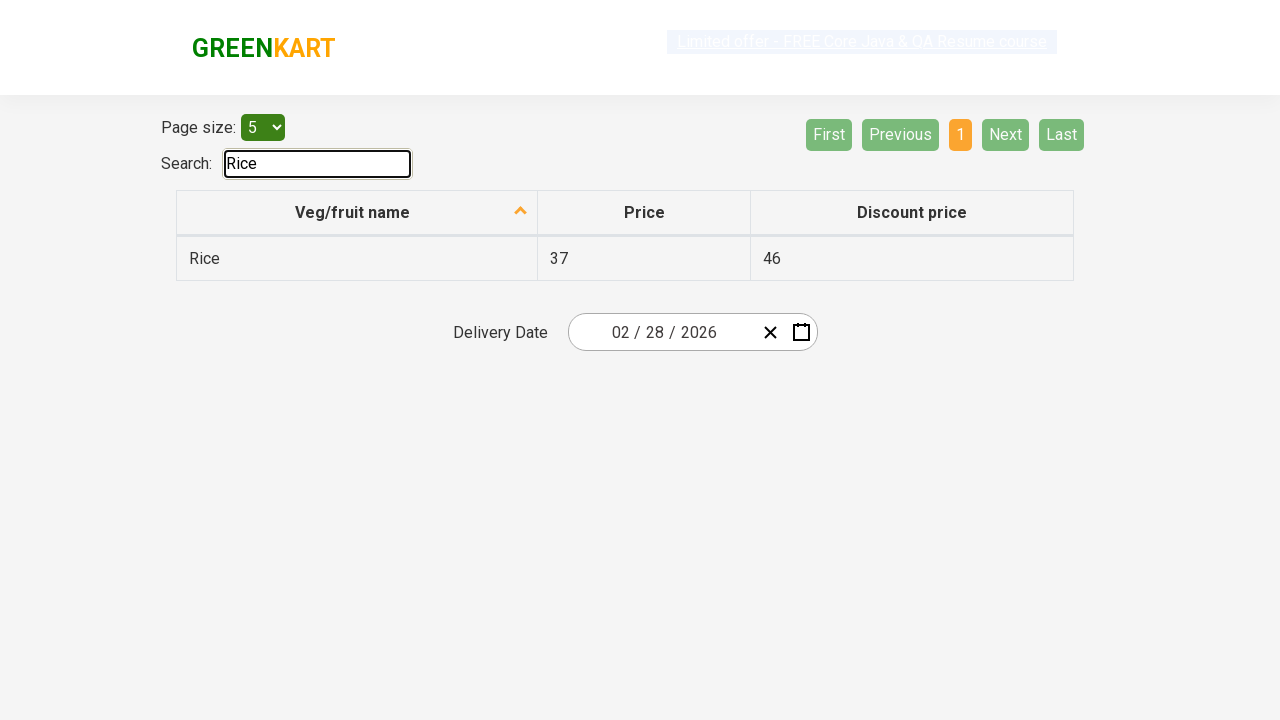